Tests checkbox functionality by locating and clicking a checkbox element, then verifying its selection state

Starting URL: https://testautomationpractice.blogspot.com/

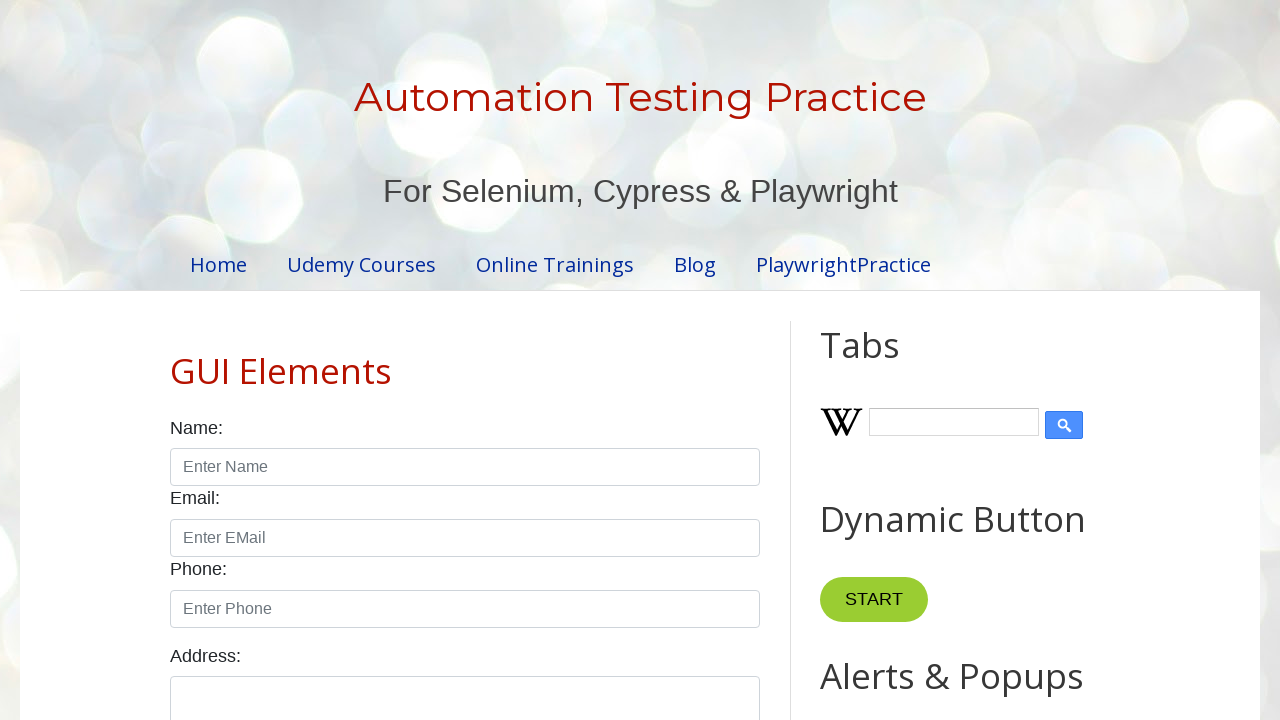

Located Sunday checkbox element
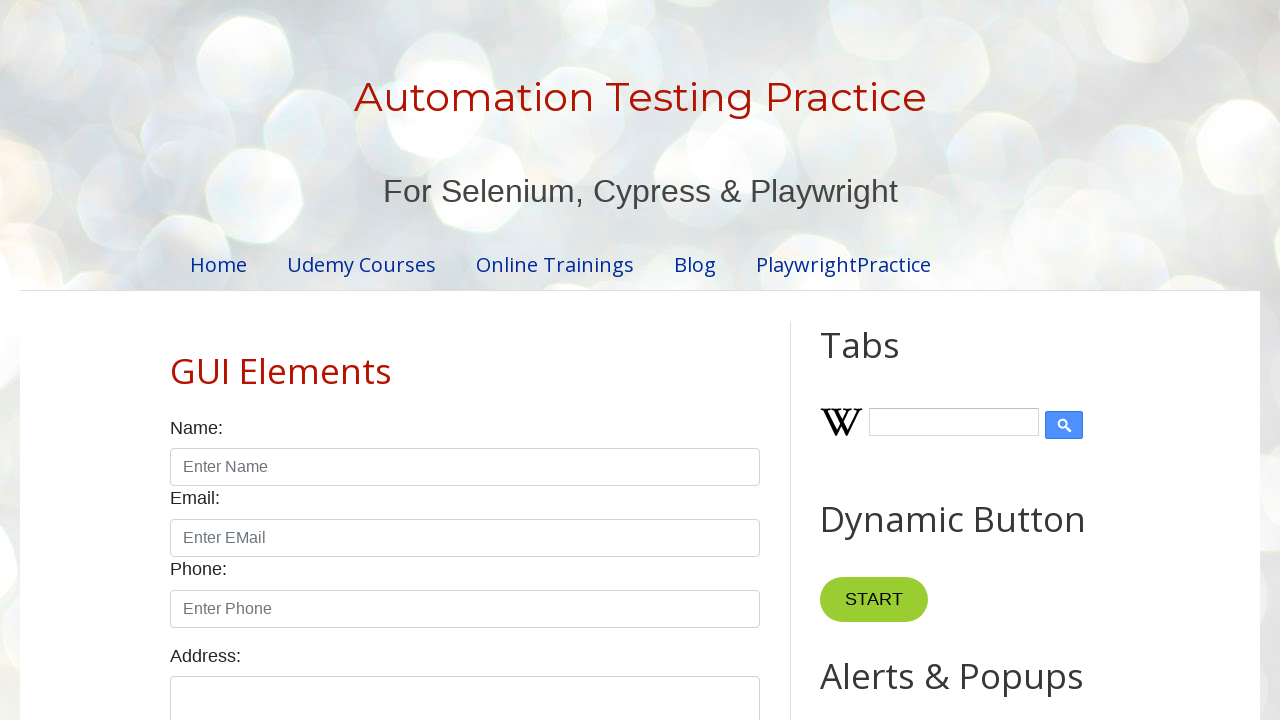

Sunday checkbox is visible
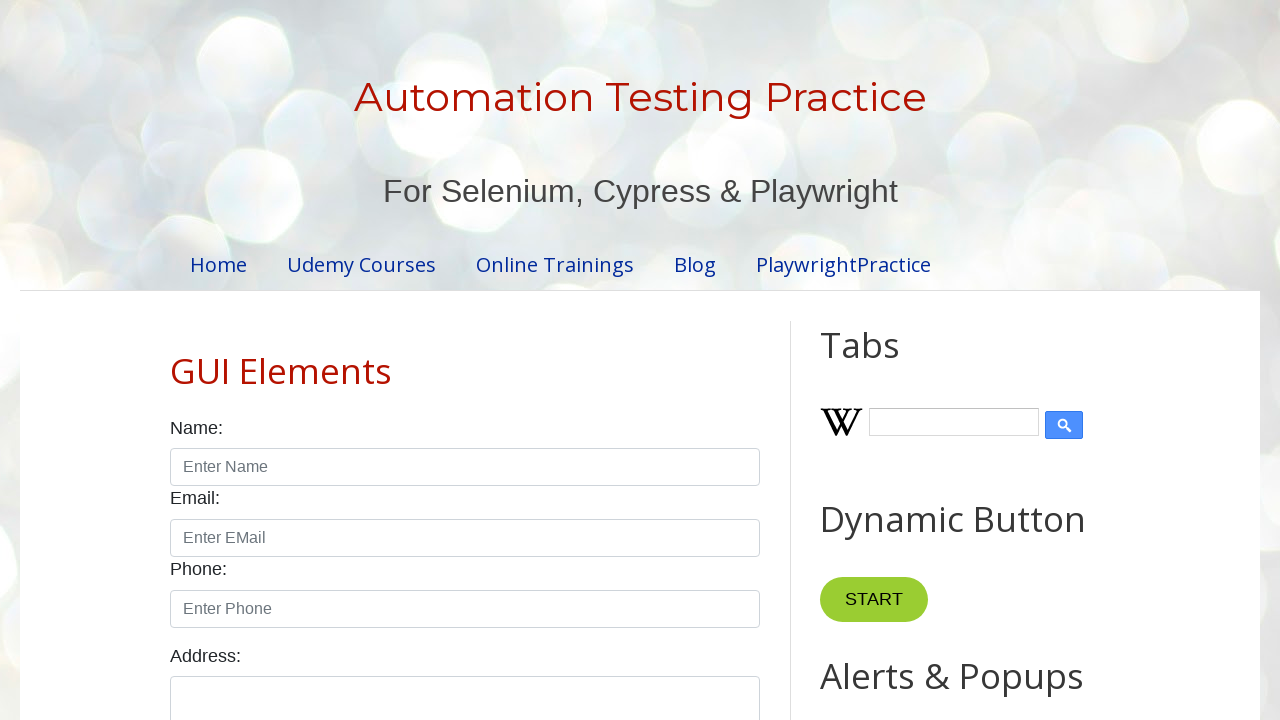

Clicked Sunday checkbox at (176, 360) on #sunday
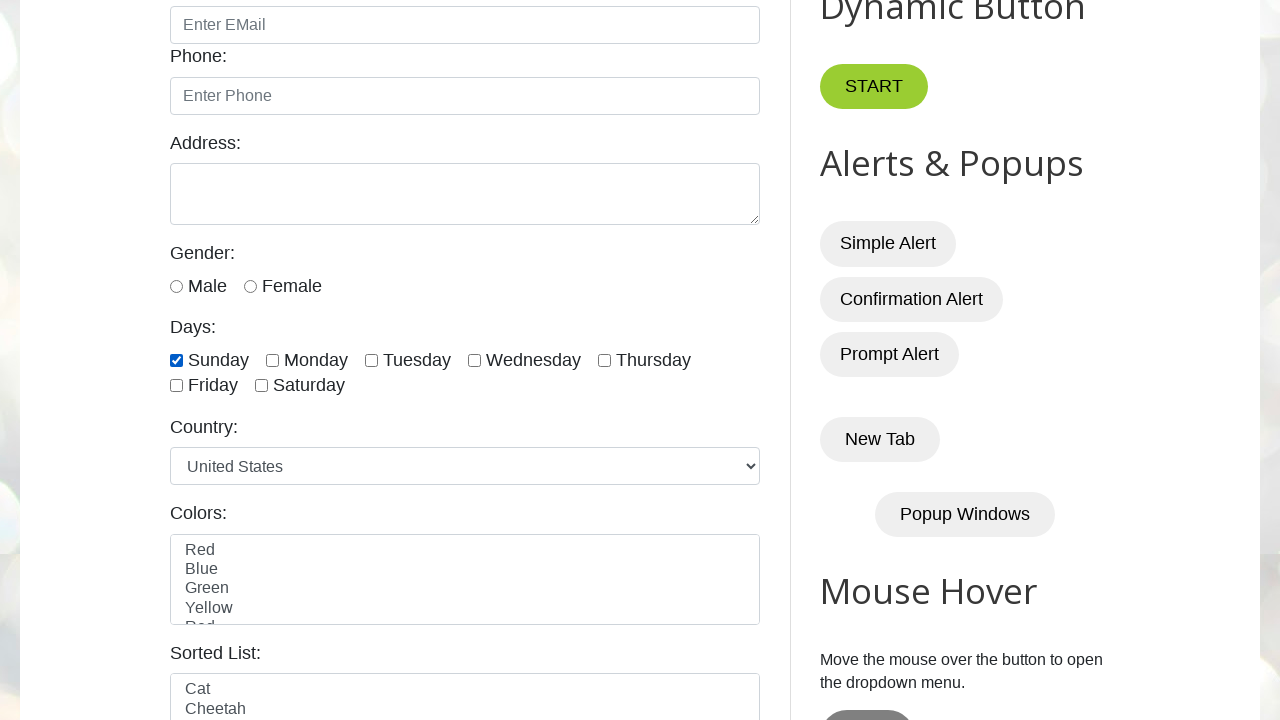

Checkbox is selected
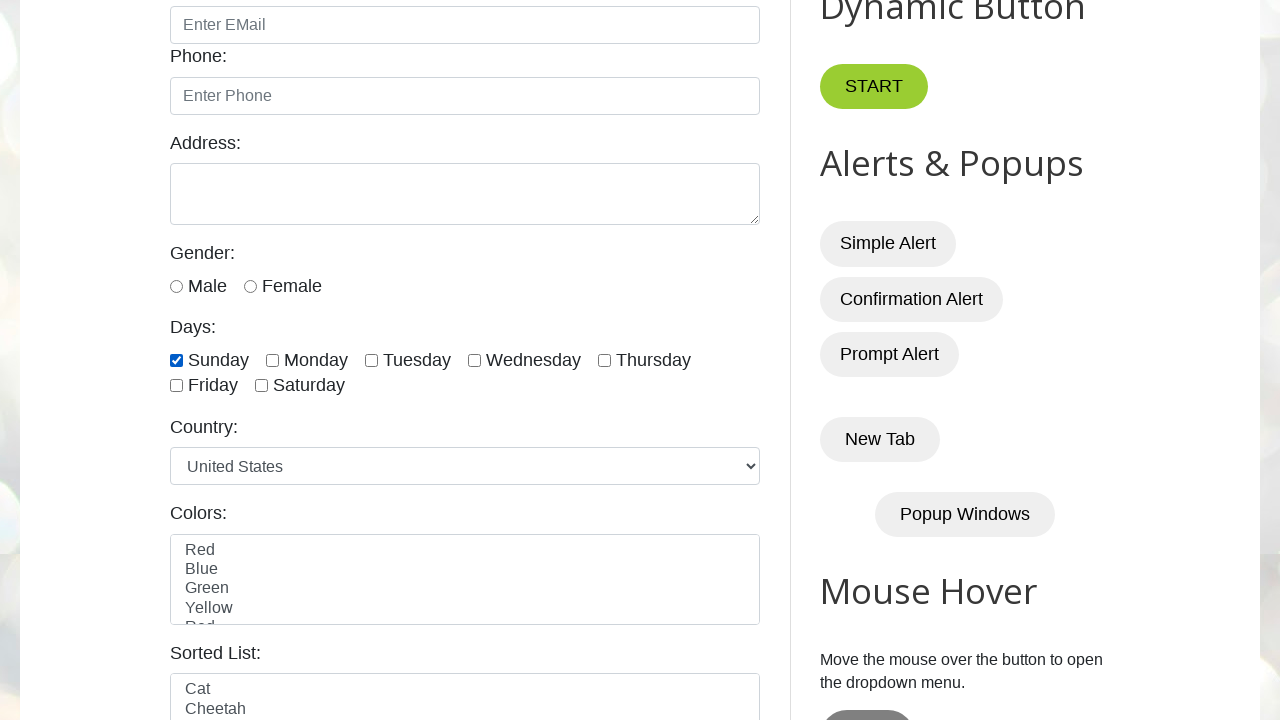

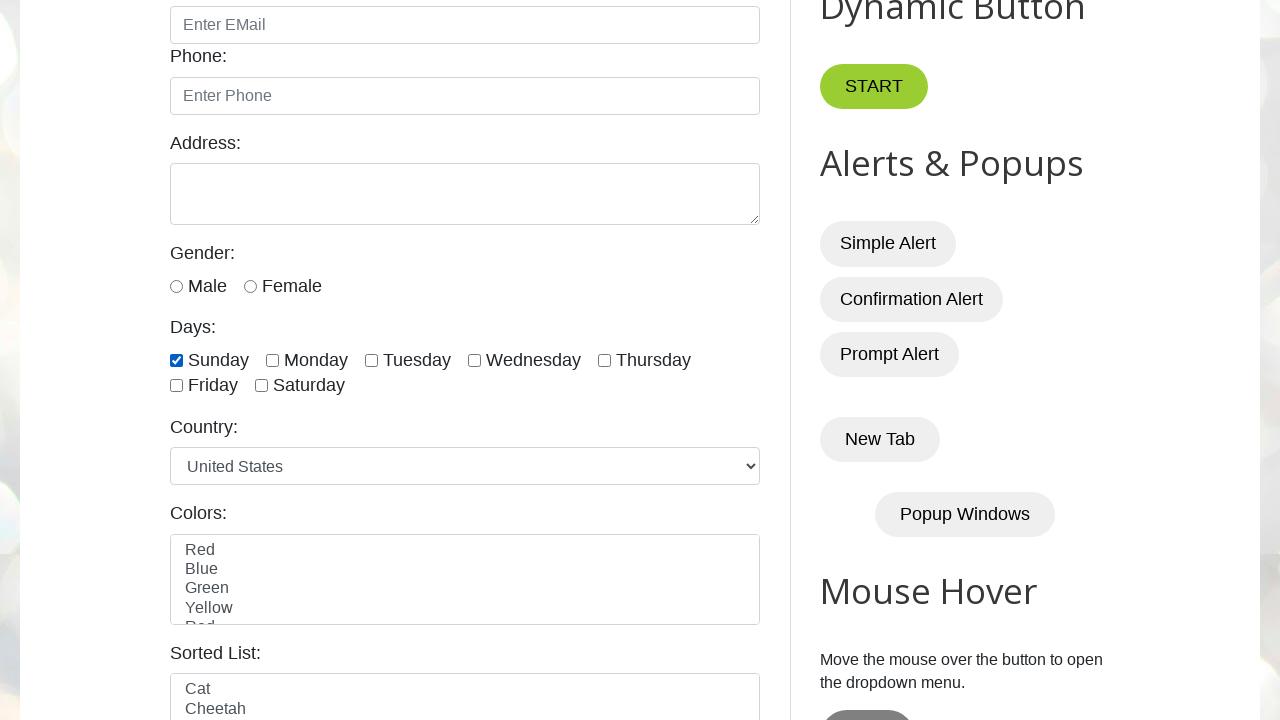